Tests slider interaction on jQuery UI demo page by switching to an iframe and locating the slider handle element for manipulation.

Starting URL: https://jqueryui.com/slider/

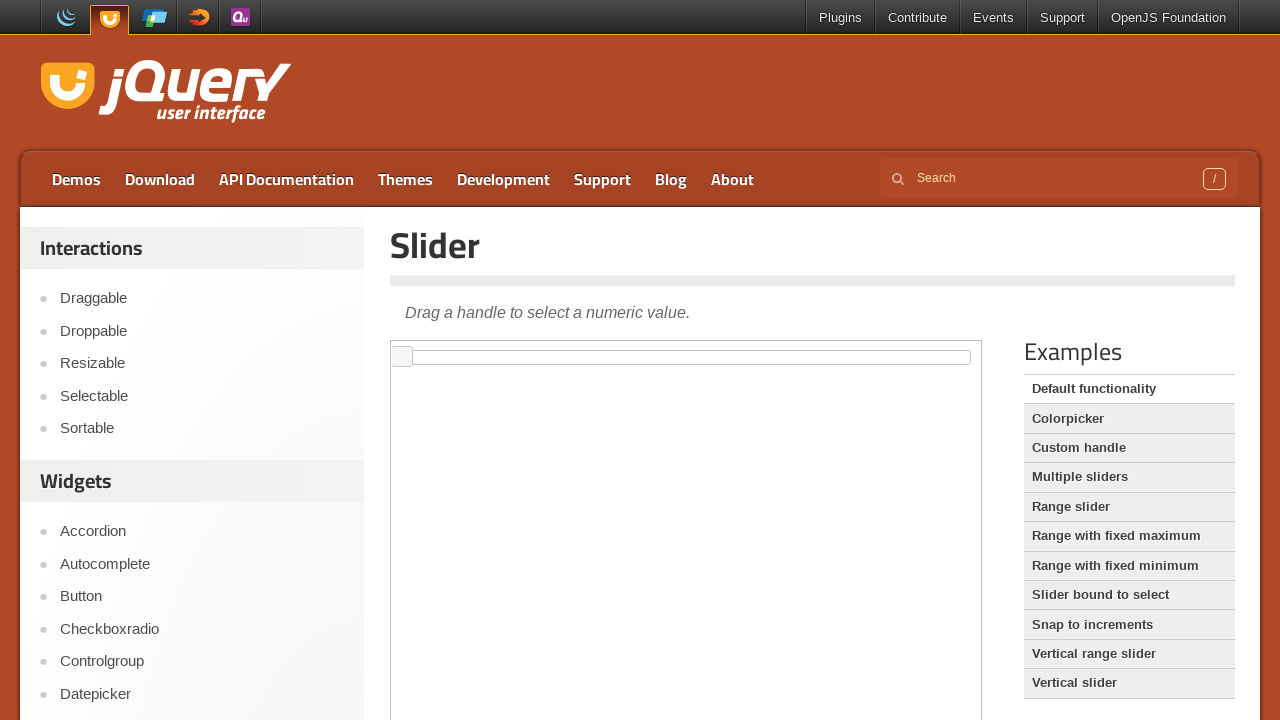

Located the demo iframe on jQuery UI slider page
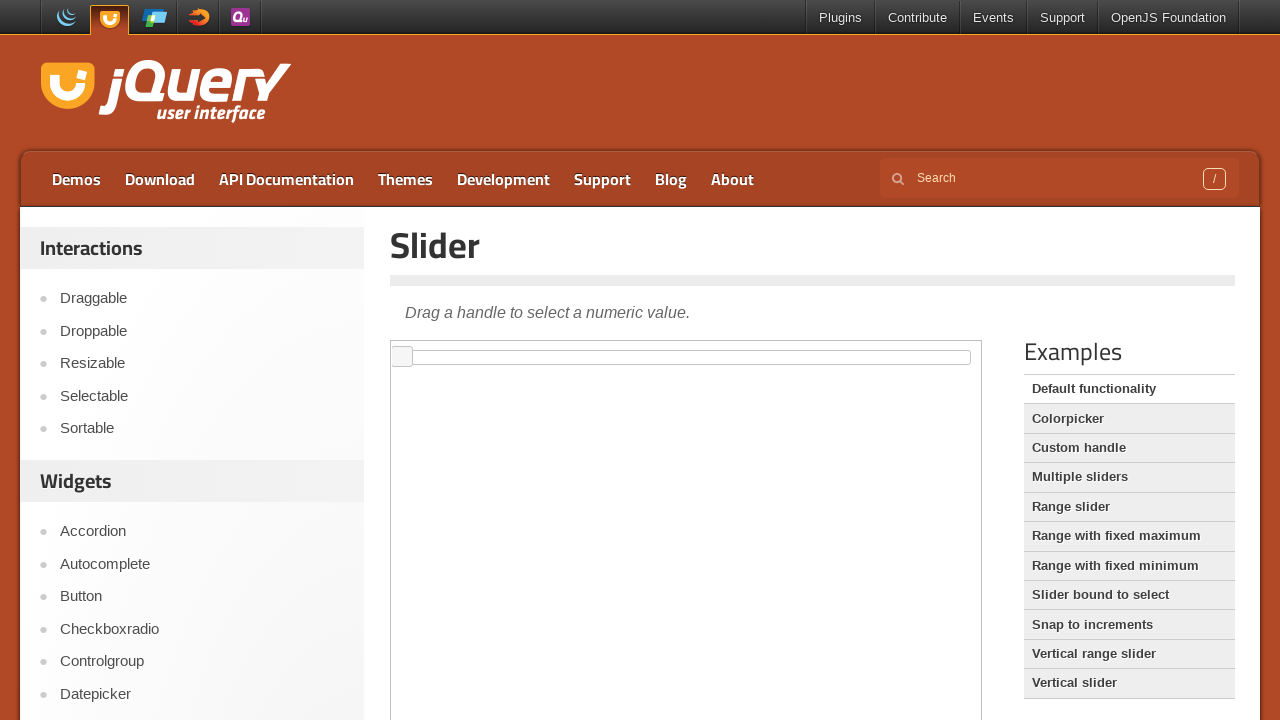

Located the slider handle element
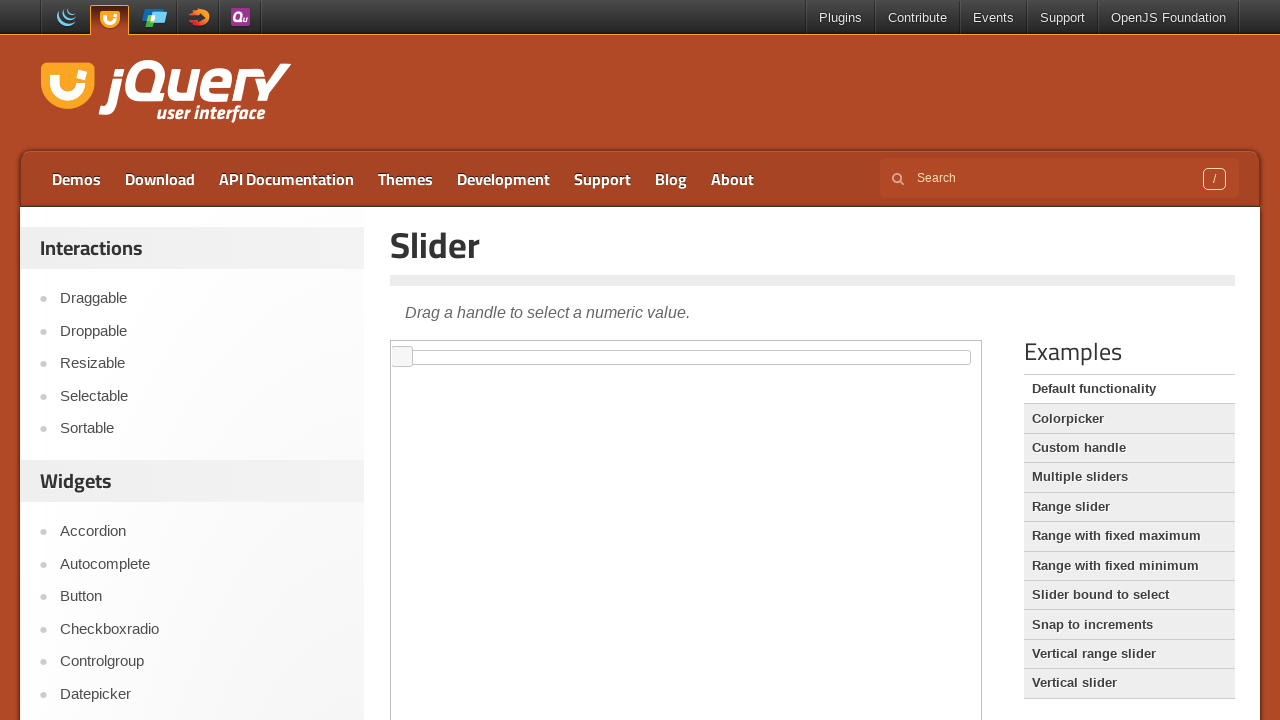

Dragged slider handle to position x=150, y=0 at (551, 351)
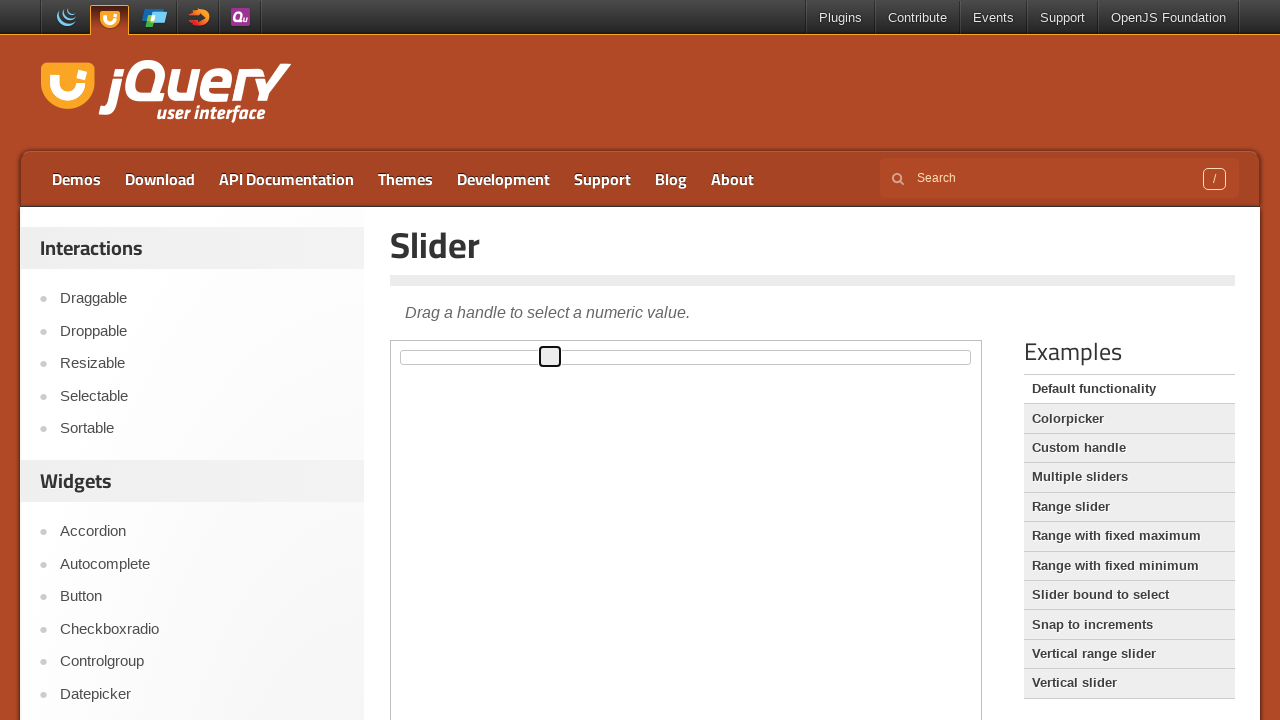

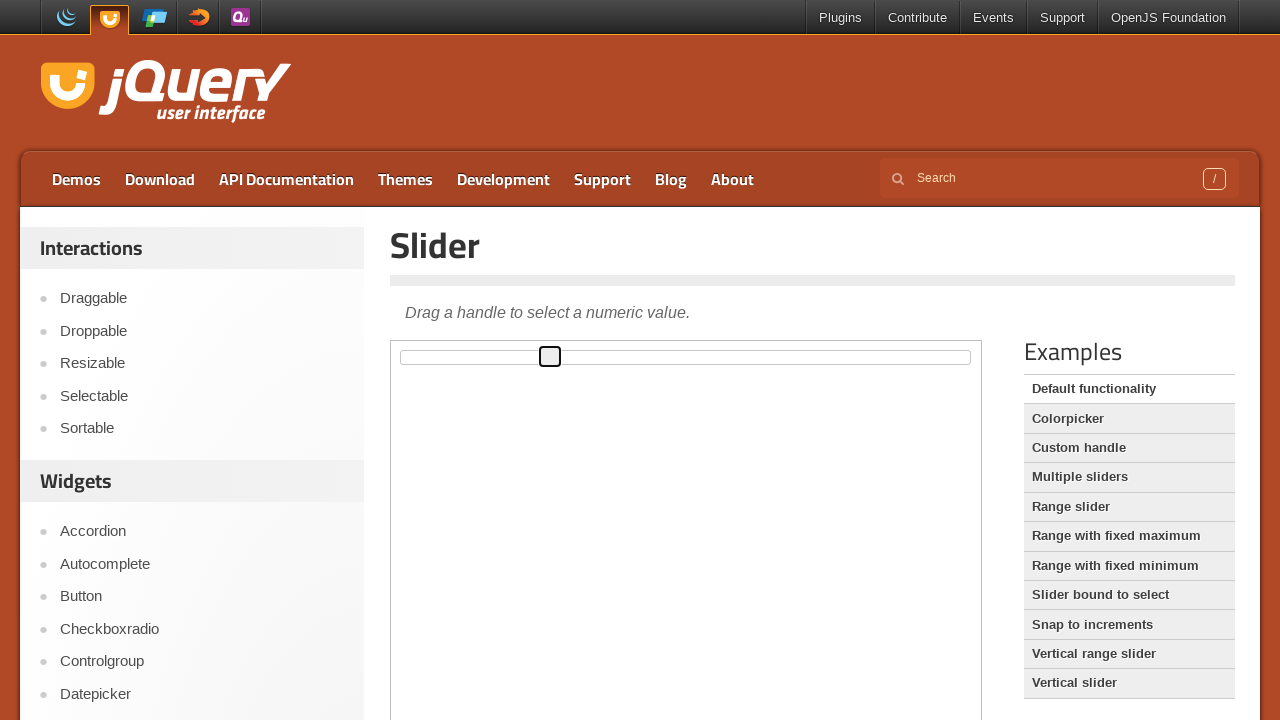